Tests the add to cart functionality on an e-commerce practice site by selecting specific products (iPhone X and Blackberry) and clicking their add to cart buttons.

Starting URL: https://rahulshettyacademy.com/angularpractice/shop

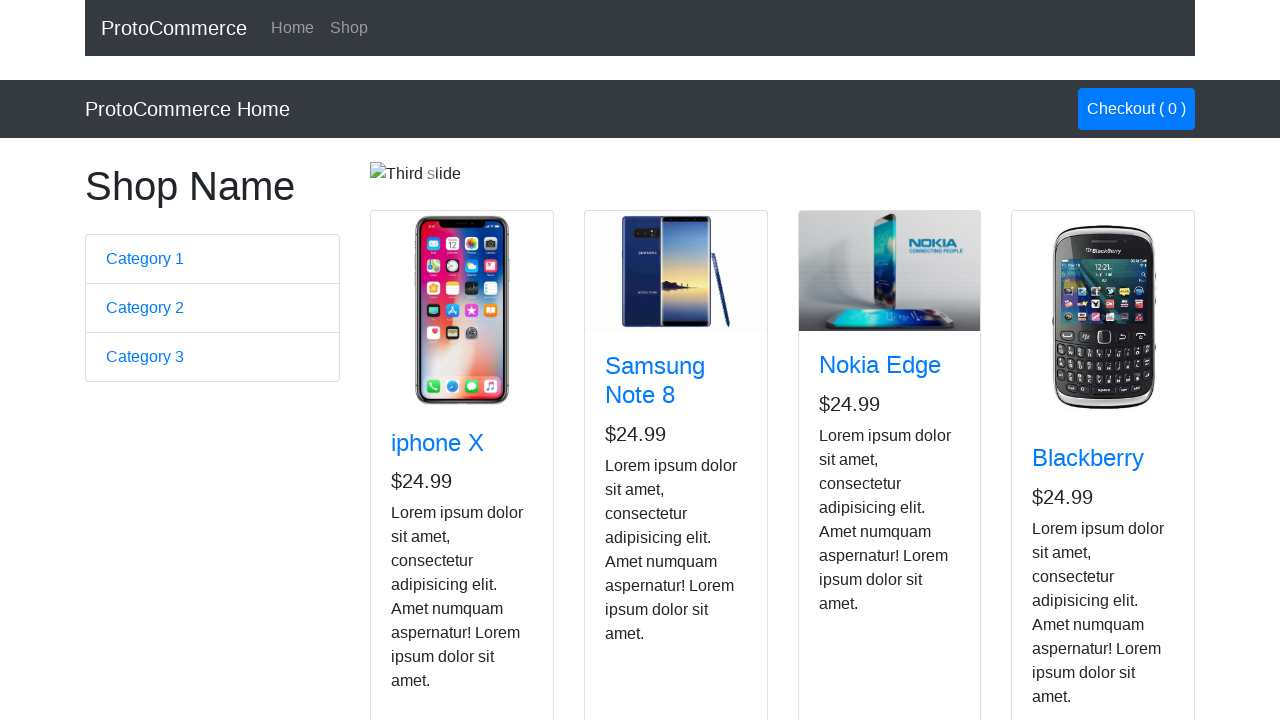

Waited for product grid to be visible
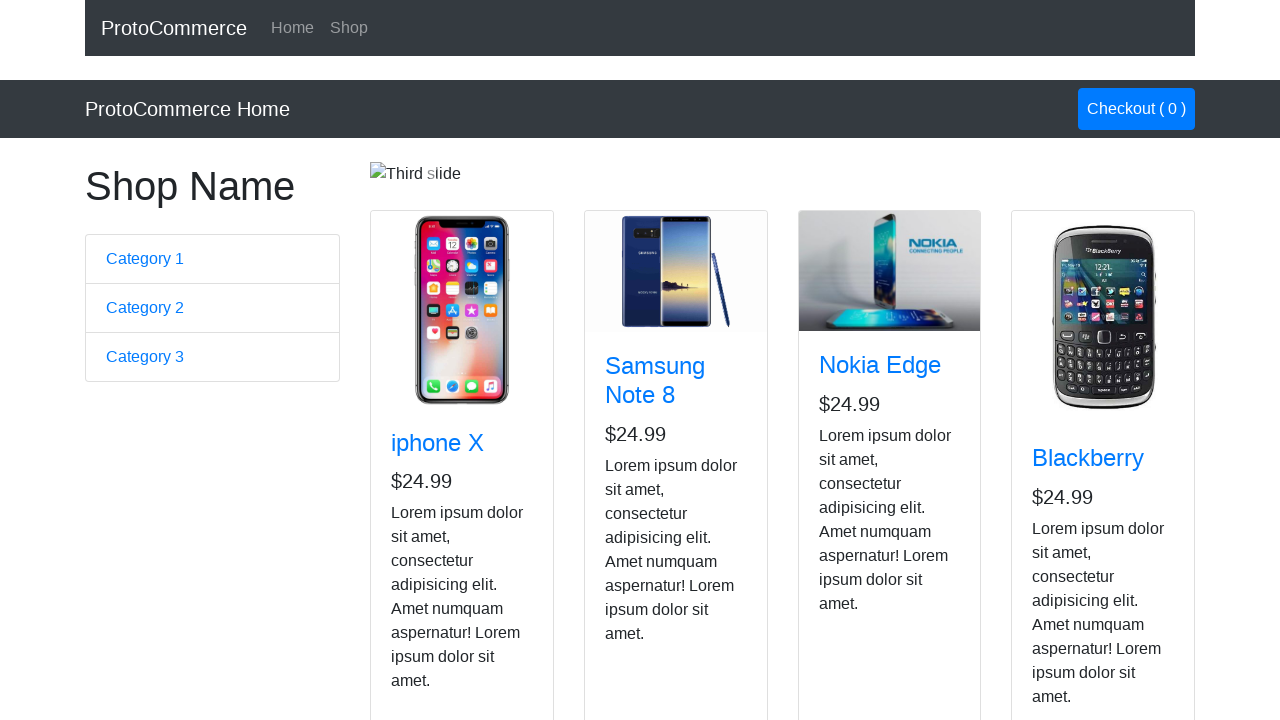

Defined items to add to cart: iPhone X and Blackberry
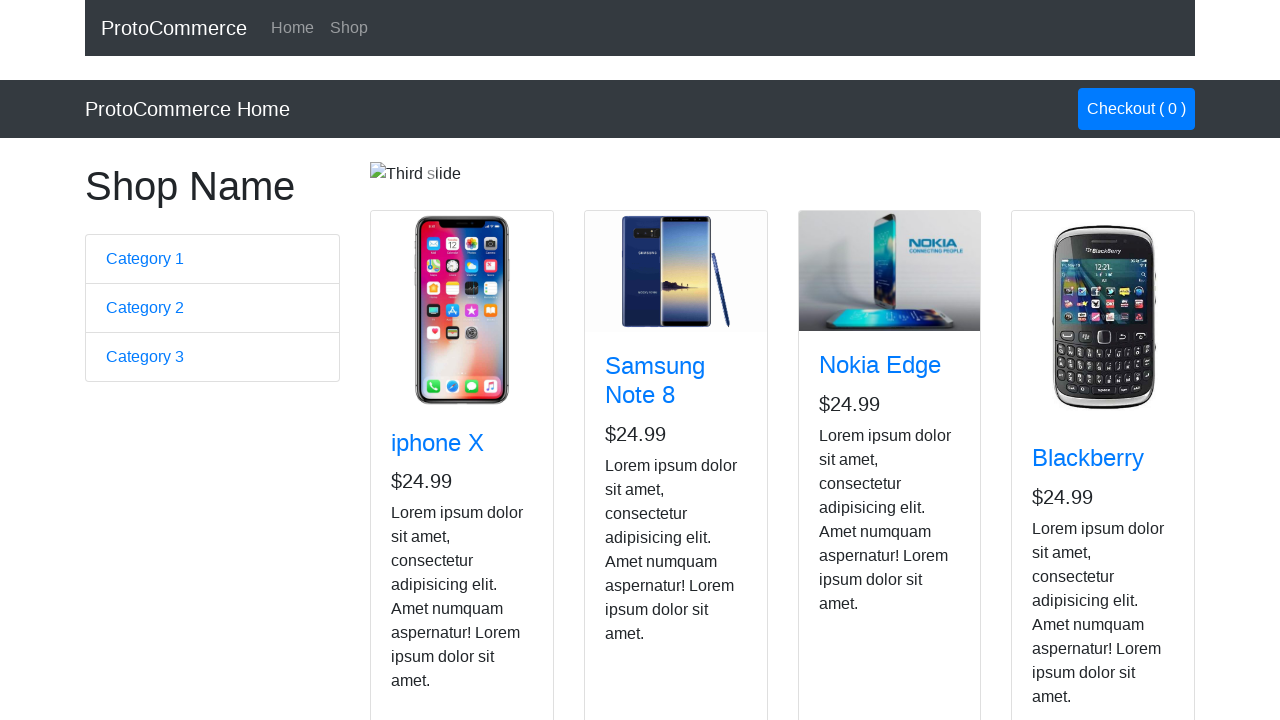

Retrieved 4 product cards from the shop
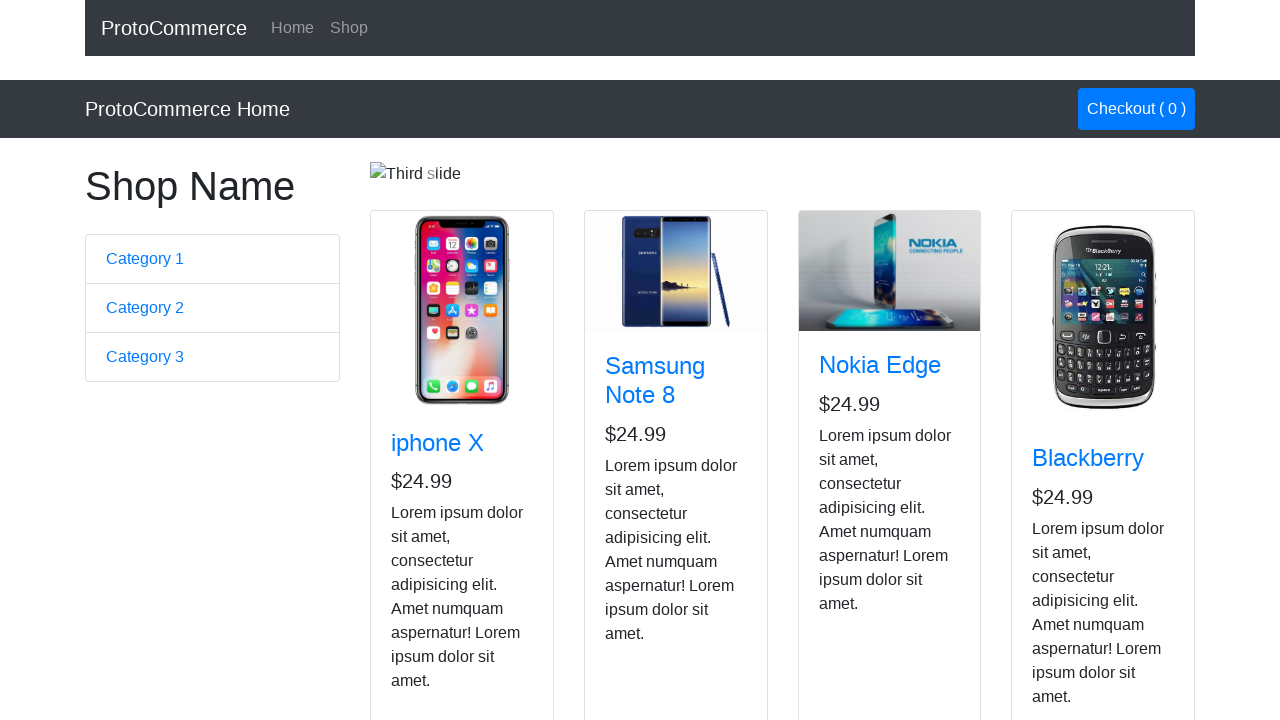

Retrieved product name: iphone X
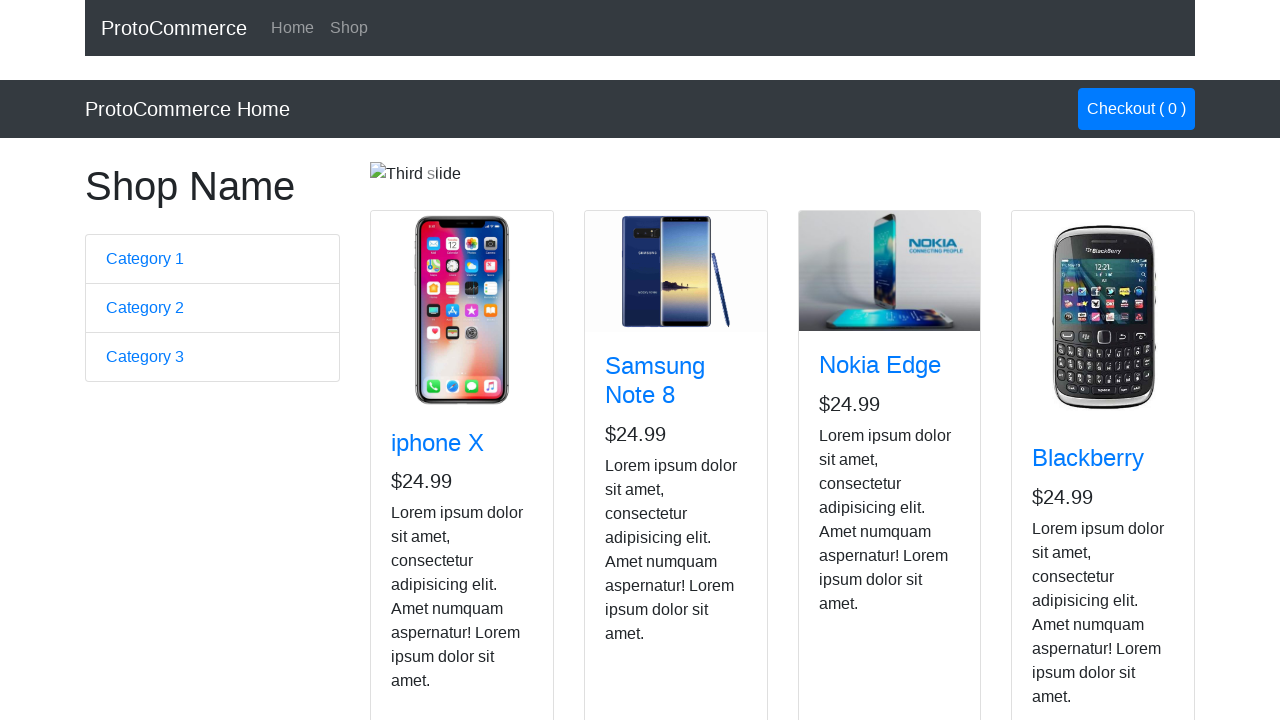

Clicked 'Add to cart' button for iphone X at (427, 528) on .card.h-100 >> nth=0 >> button
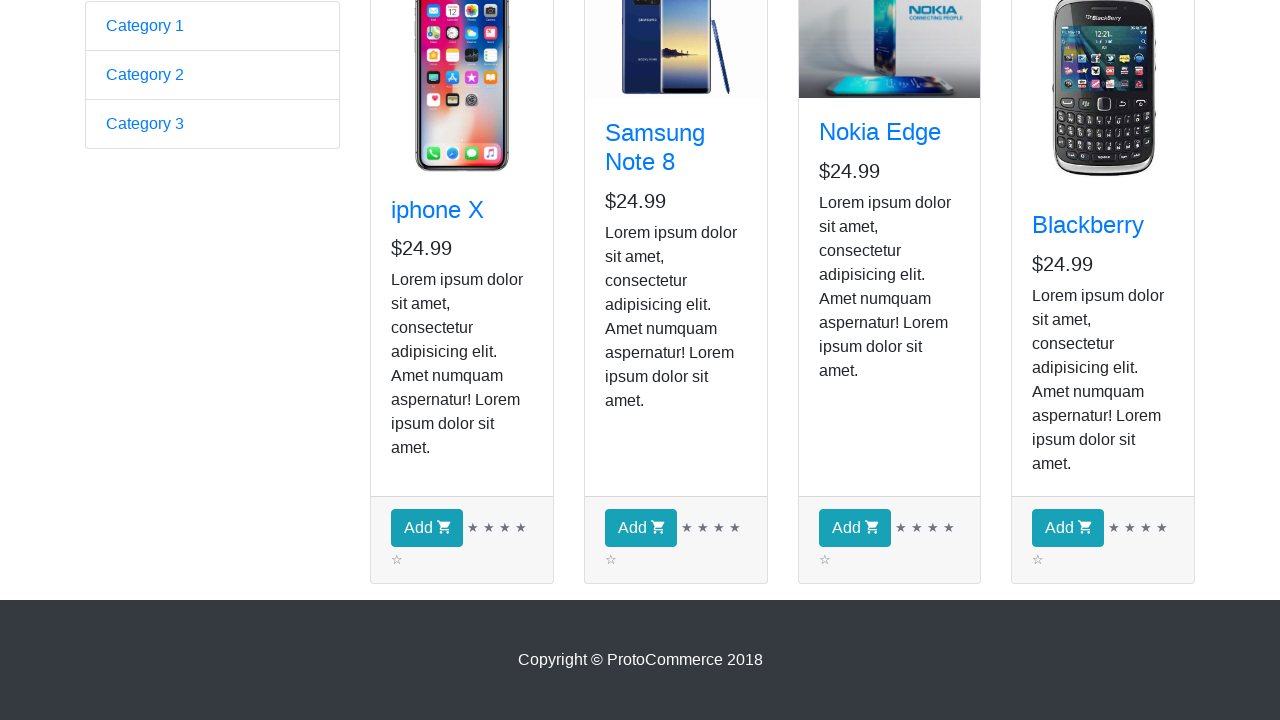

Retrieved product name: Samsung Note 8
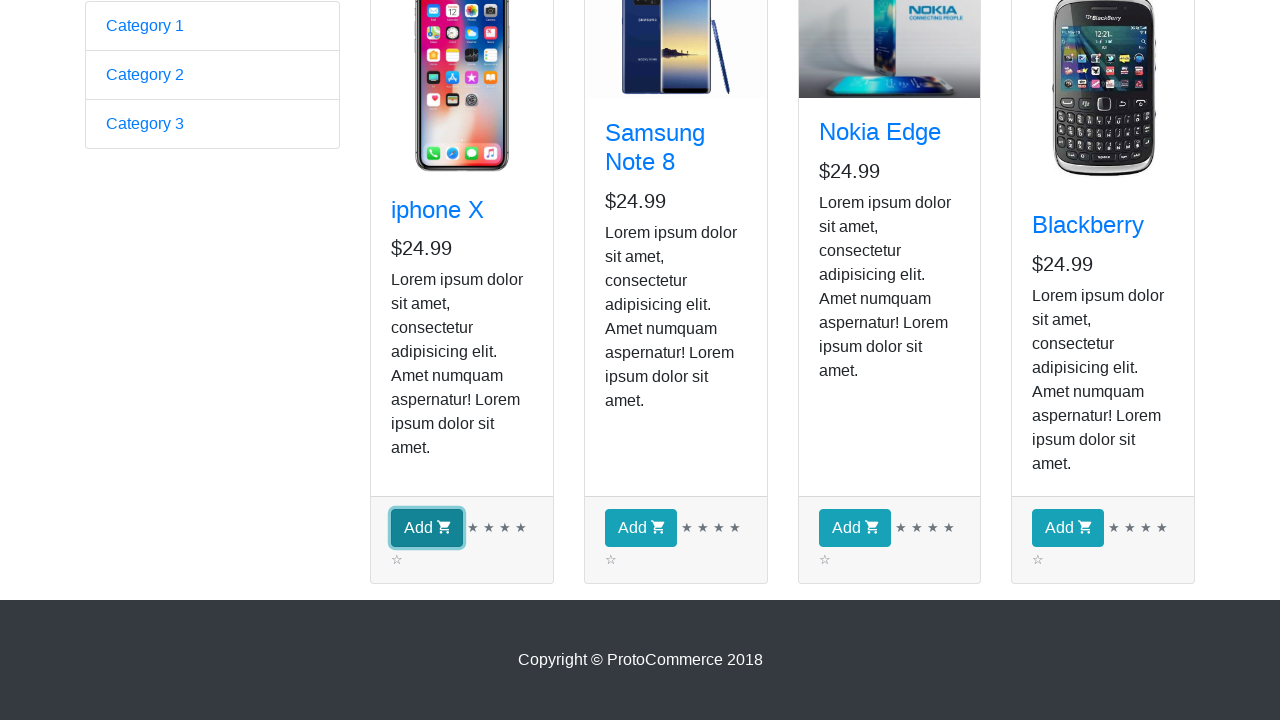

Retrieved product name: Nokia Edge
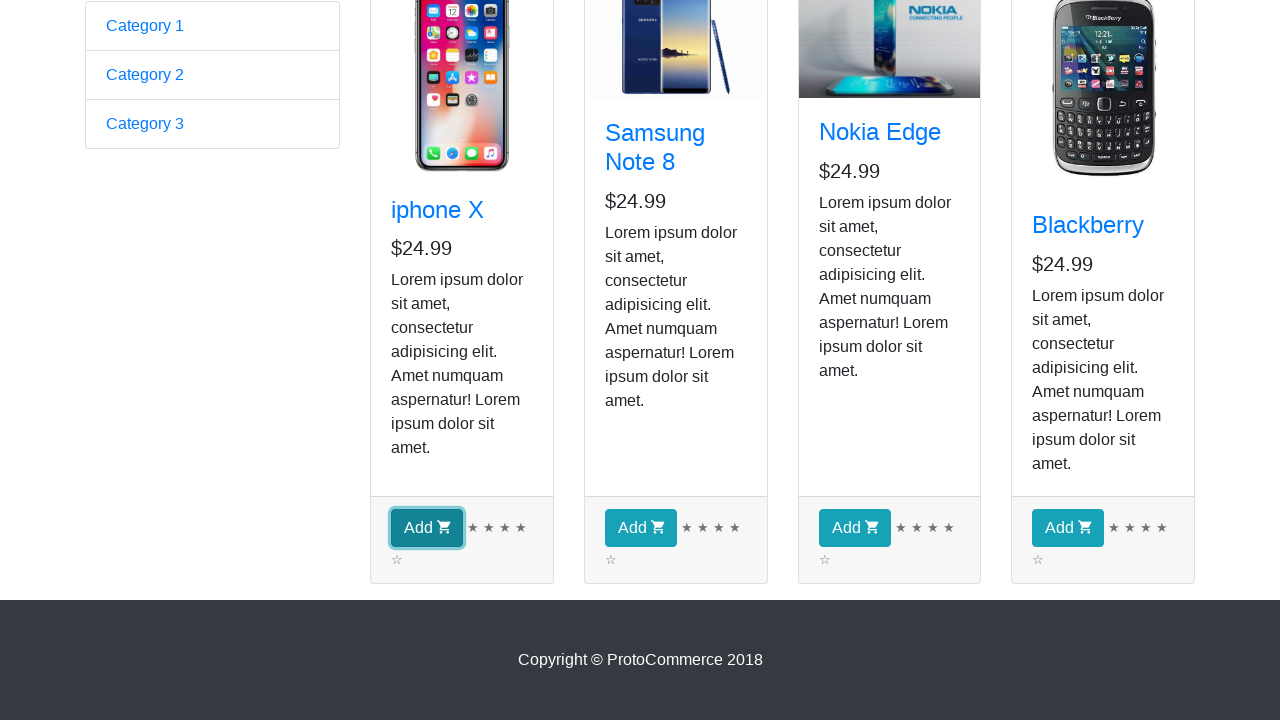

Retrieved product name: Blackberry
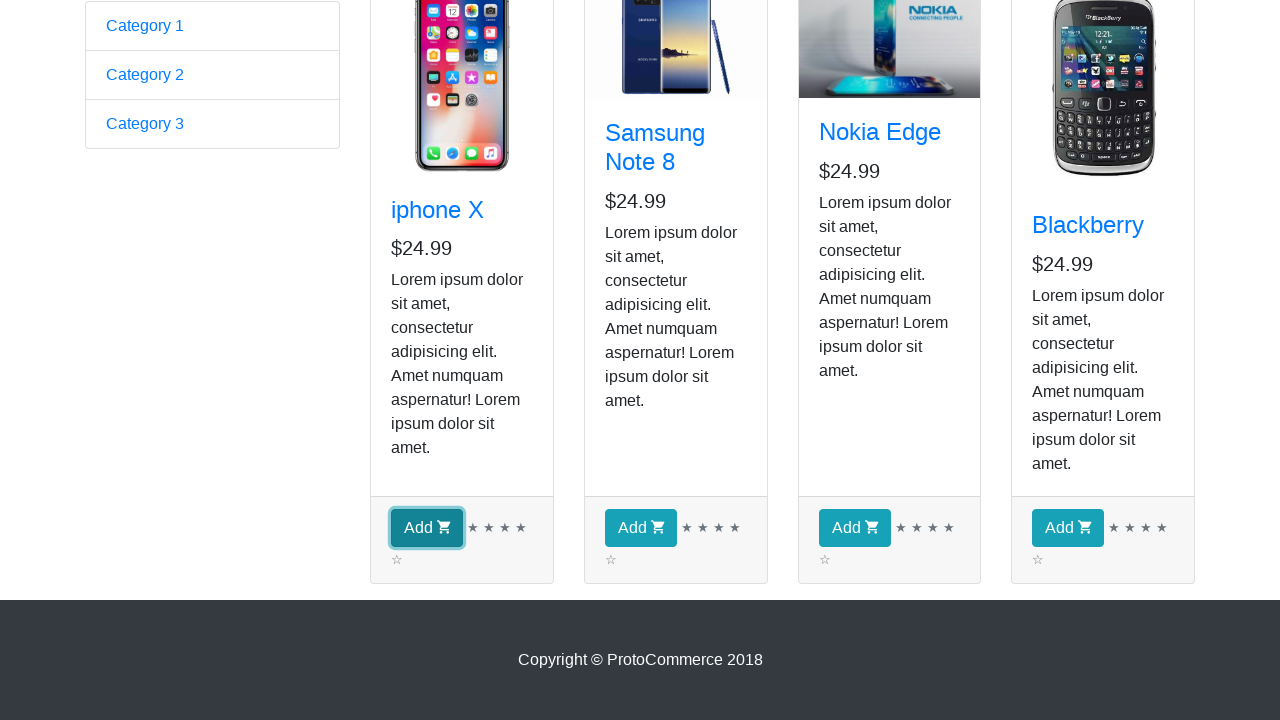

Clicked 'Add to cart' button for Blackberry at (1068, 528) on .card.h-100 >> nth=3 >> button
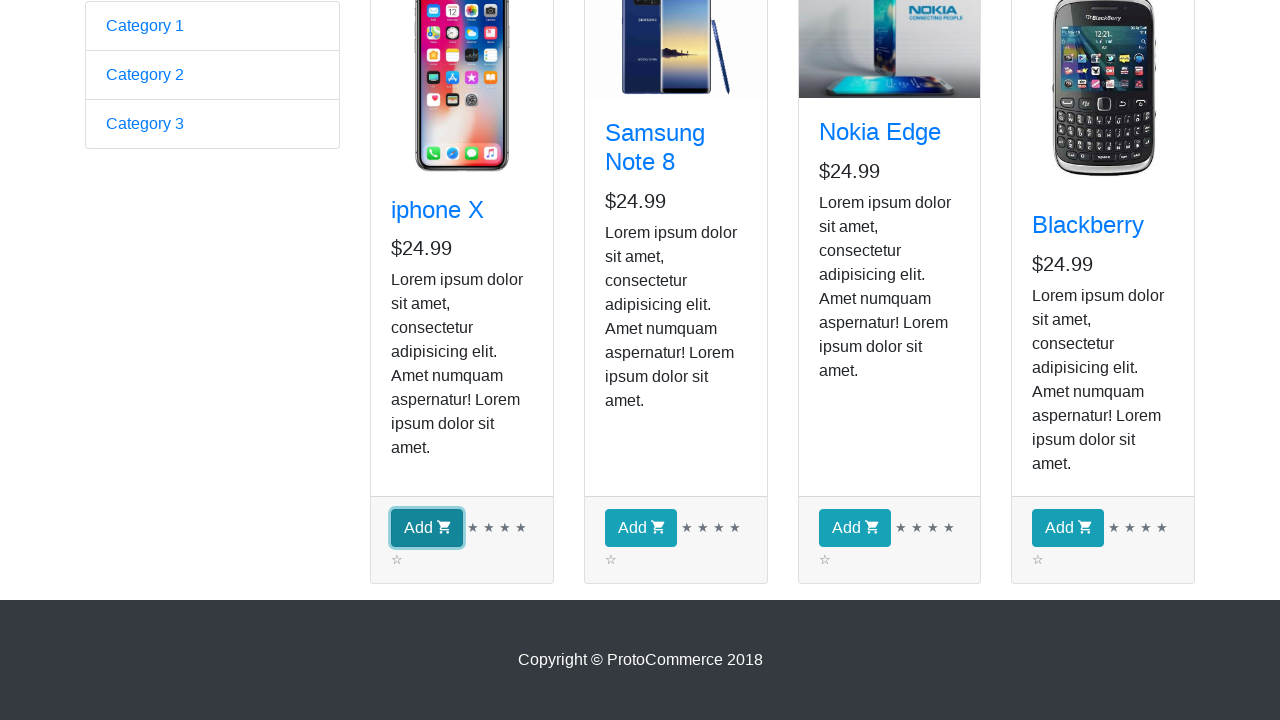

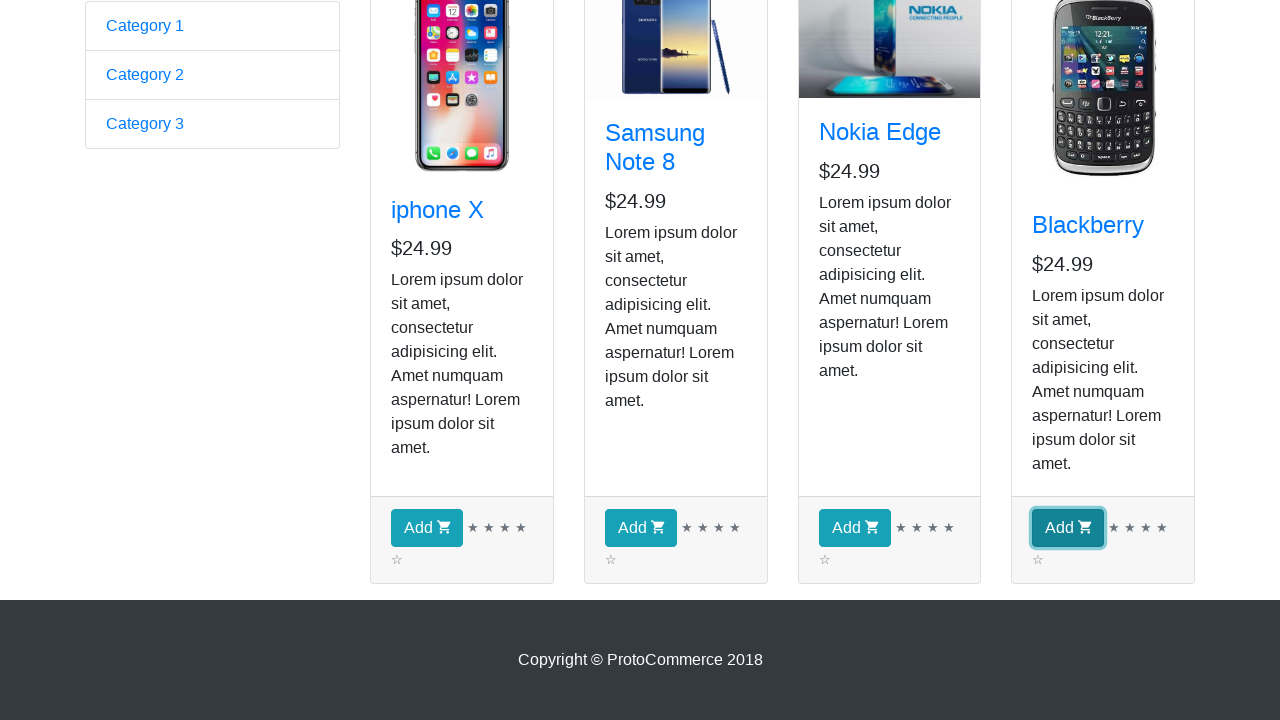